Tests the "Select One" dropdown by clicking through all title options (Dr., Mr., Mrs., Ms., Prof., Other)

Starting URL: https://demoqa.com/select-menu

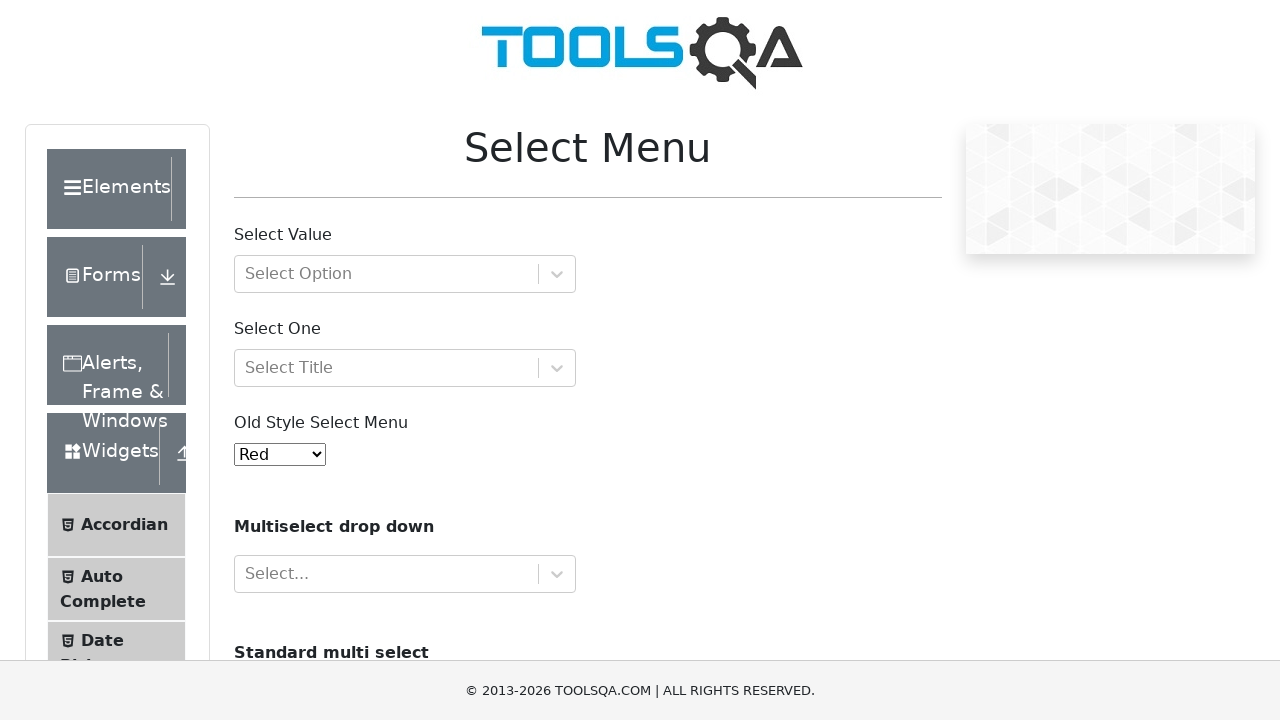

Clicked on Select One dropdown to open it at (405, 368) on #selectOne
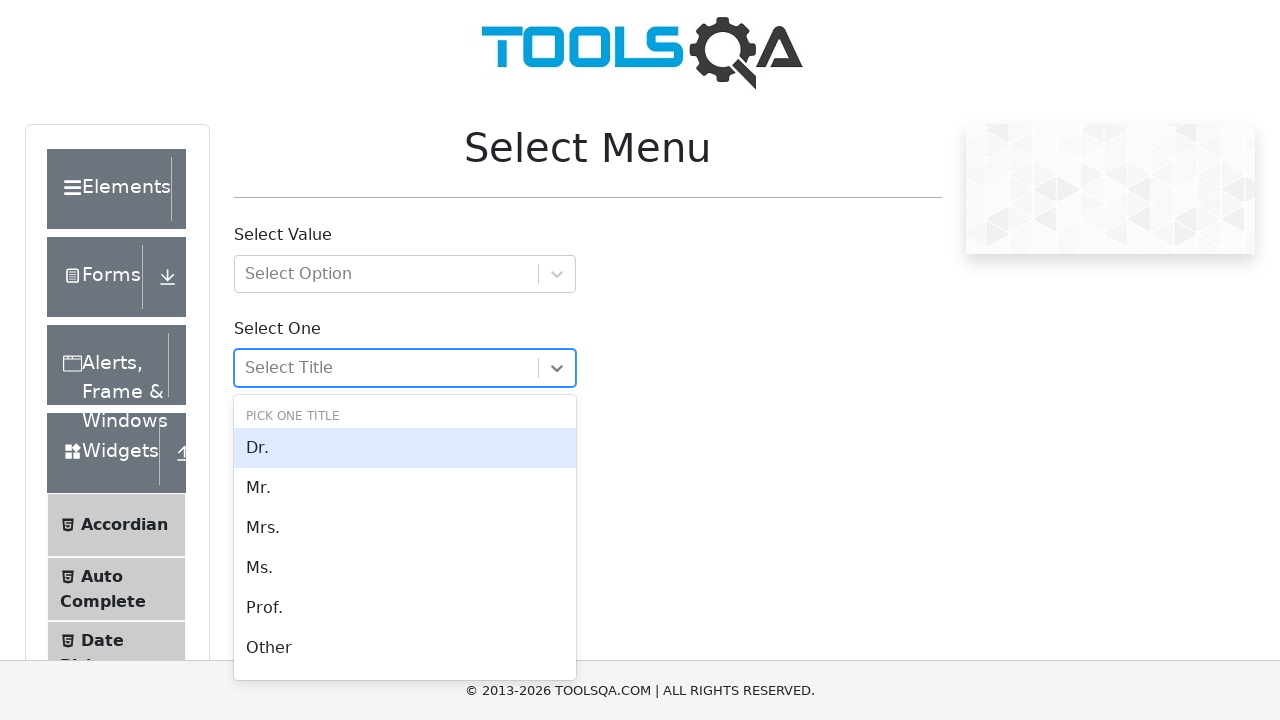

Selected 'Dr.' option from dropdown at (405, 448) on xpath=//div[contains(text(),'Dr.')][text()='Dr.']
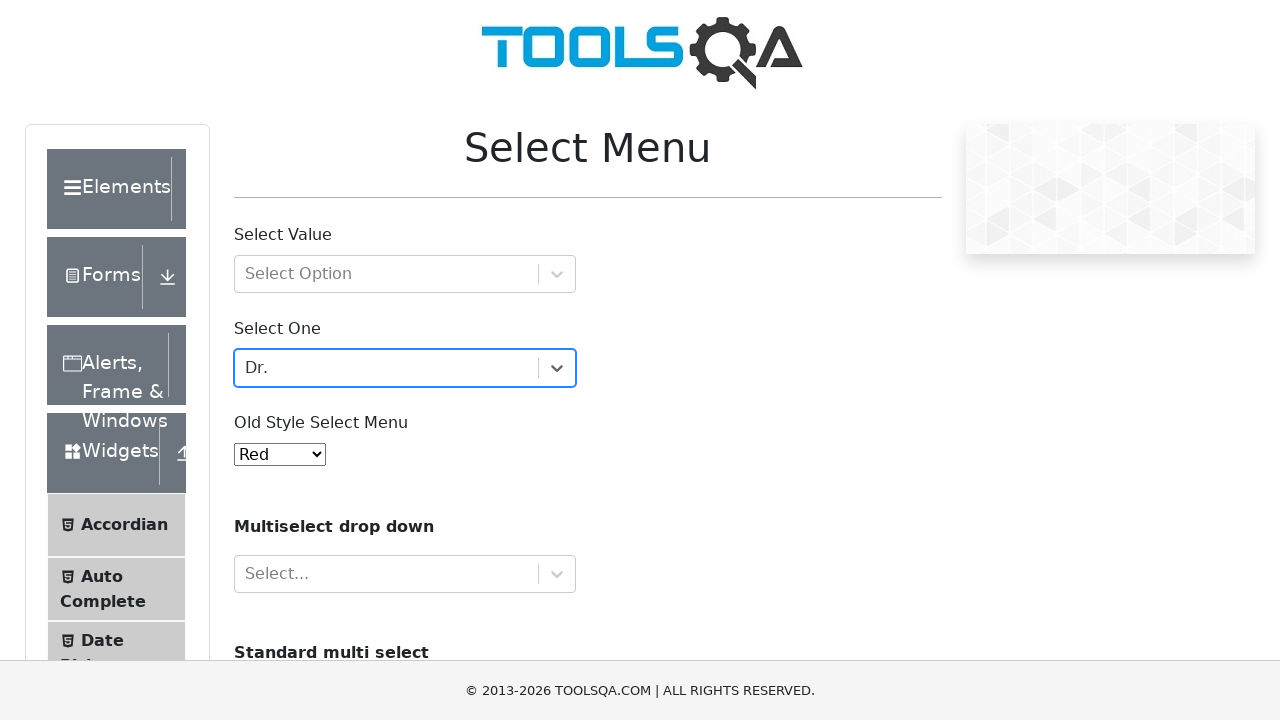

Clicked on Select One dropdown to open it again at (405, 368) on #selectOne
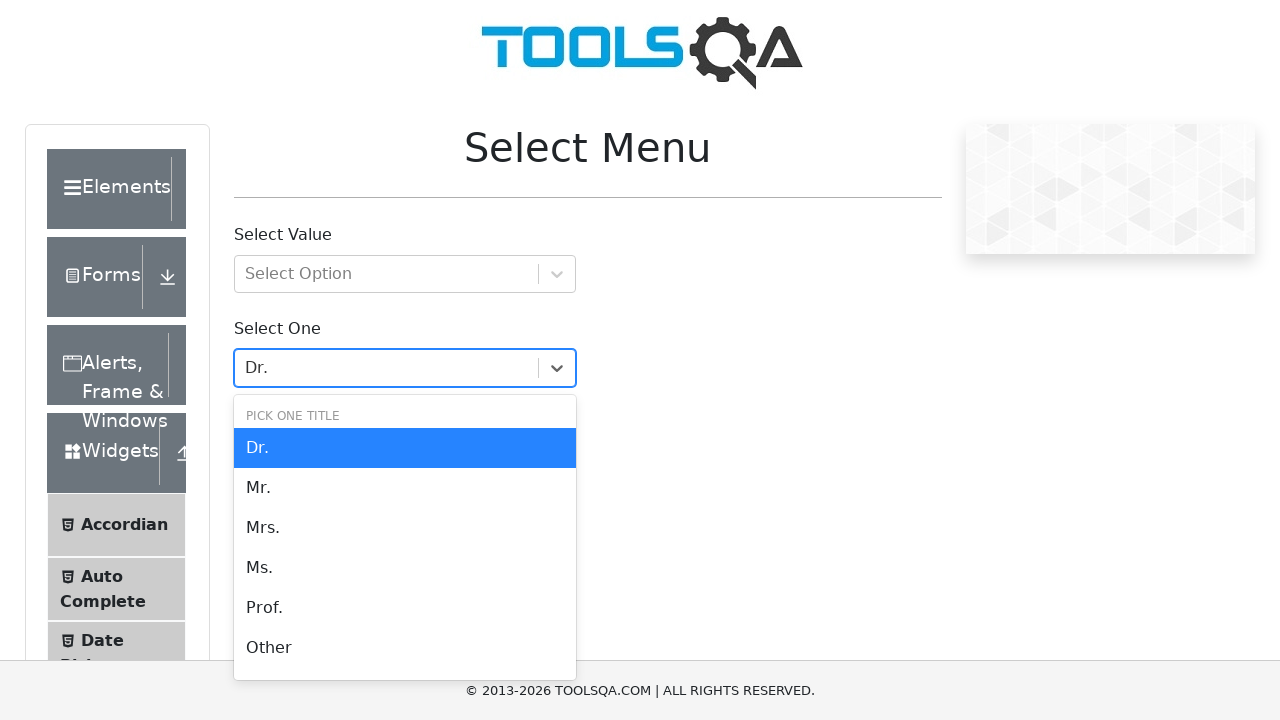

Selected 'Mr.' option from dropdown at (405, 488) on xpath=//div[contains(text(),'Mr.')][text()='Mr.']
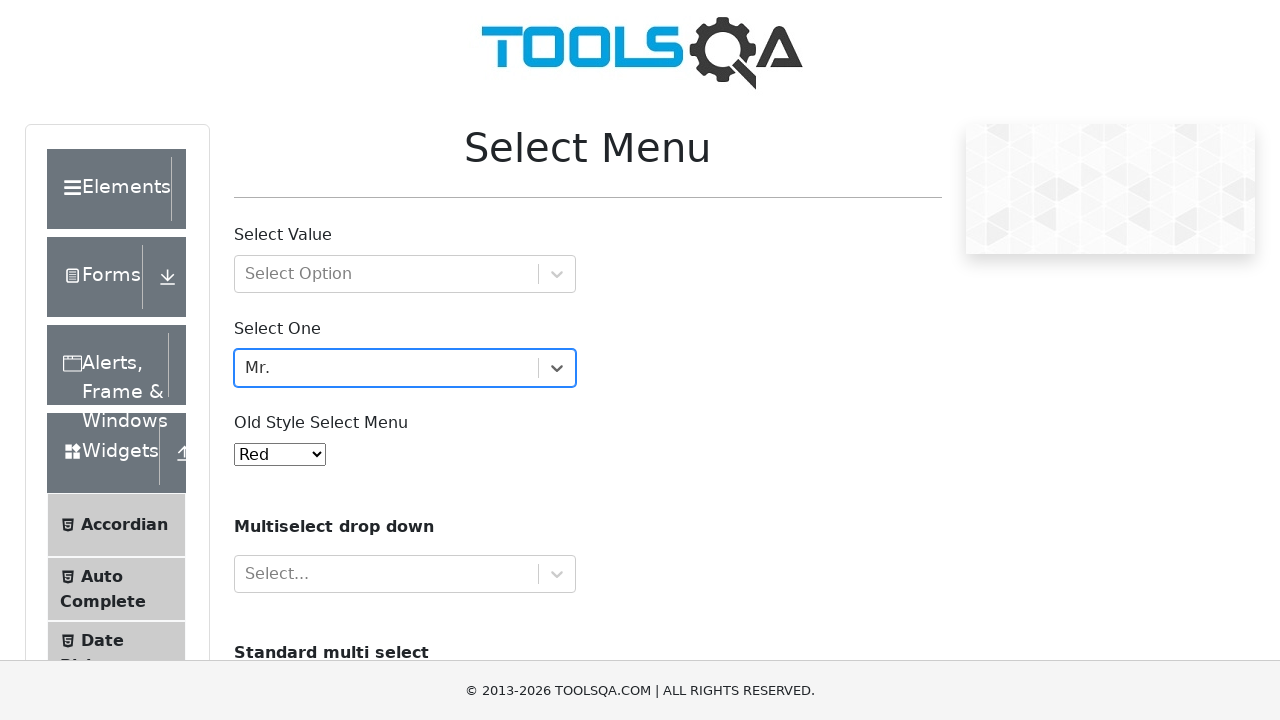

Clicked on Select One dropdown to open it again at (405, 368) on #selectOne
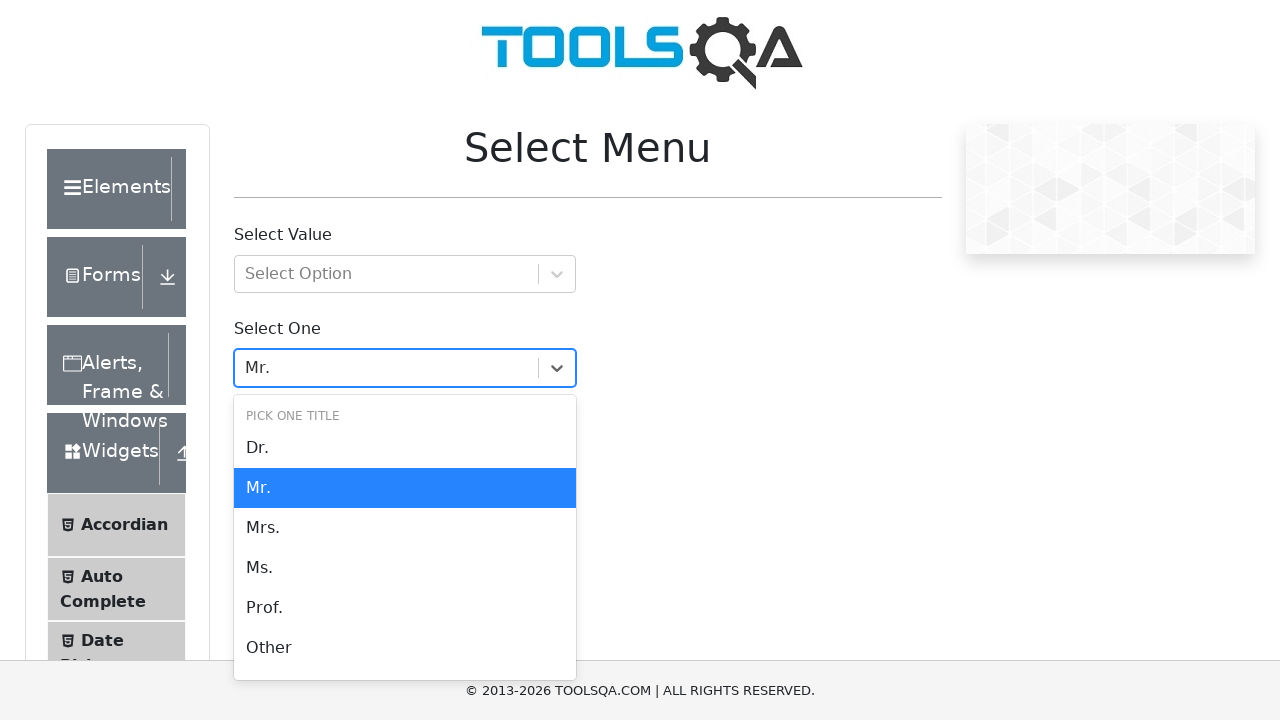

Selected 'Mrs.' option from dropdown at (405, 528) on xpath=//div[contains(text(),'Mrs.')][text()='Mrs.']
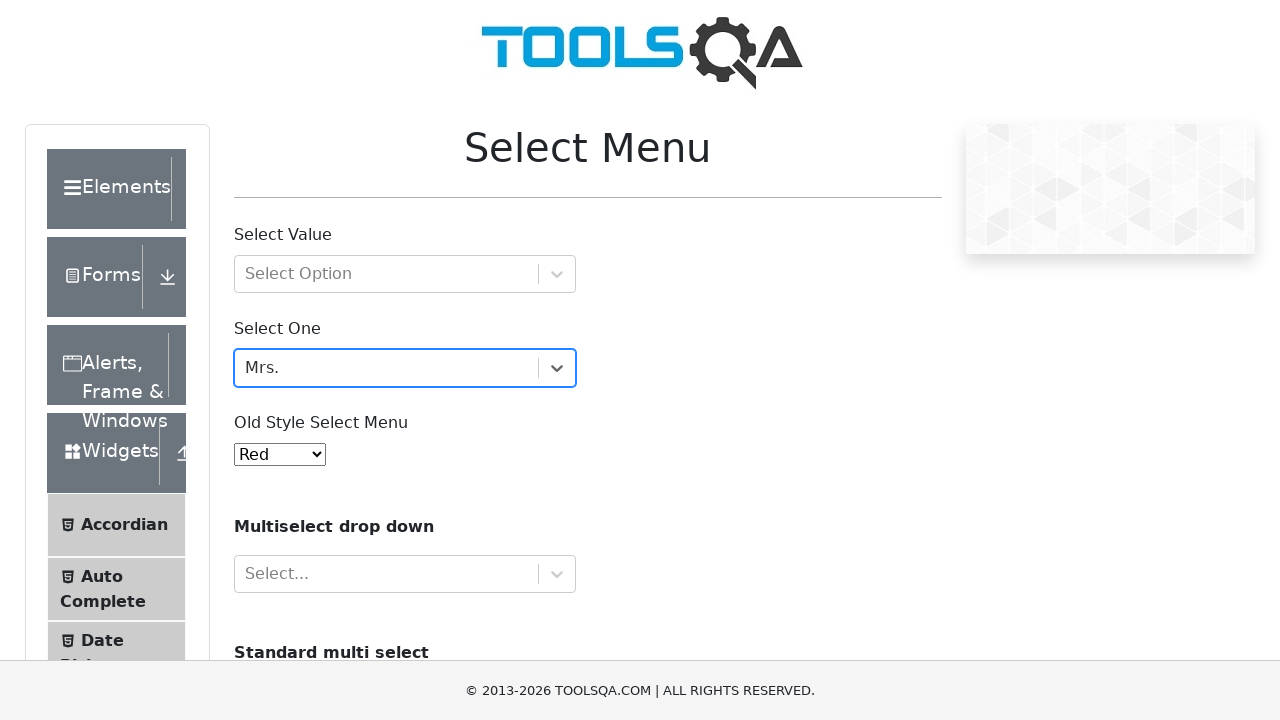

Clicked on Select One dropdown to open it again at (405, 368) on #selectOne
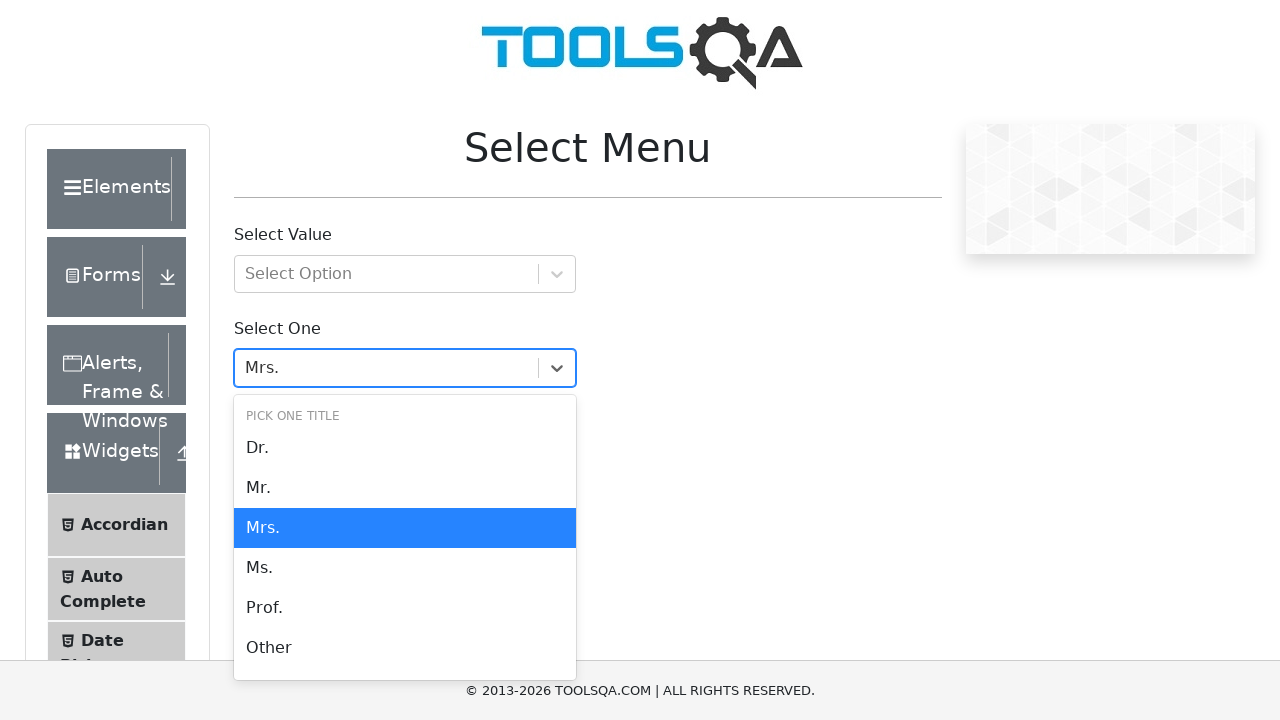

Selected 'Ms.' option from dropdown at (405, 568) on xpath=//div[contains(text(),'Ms.')][text()='Ms.']
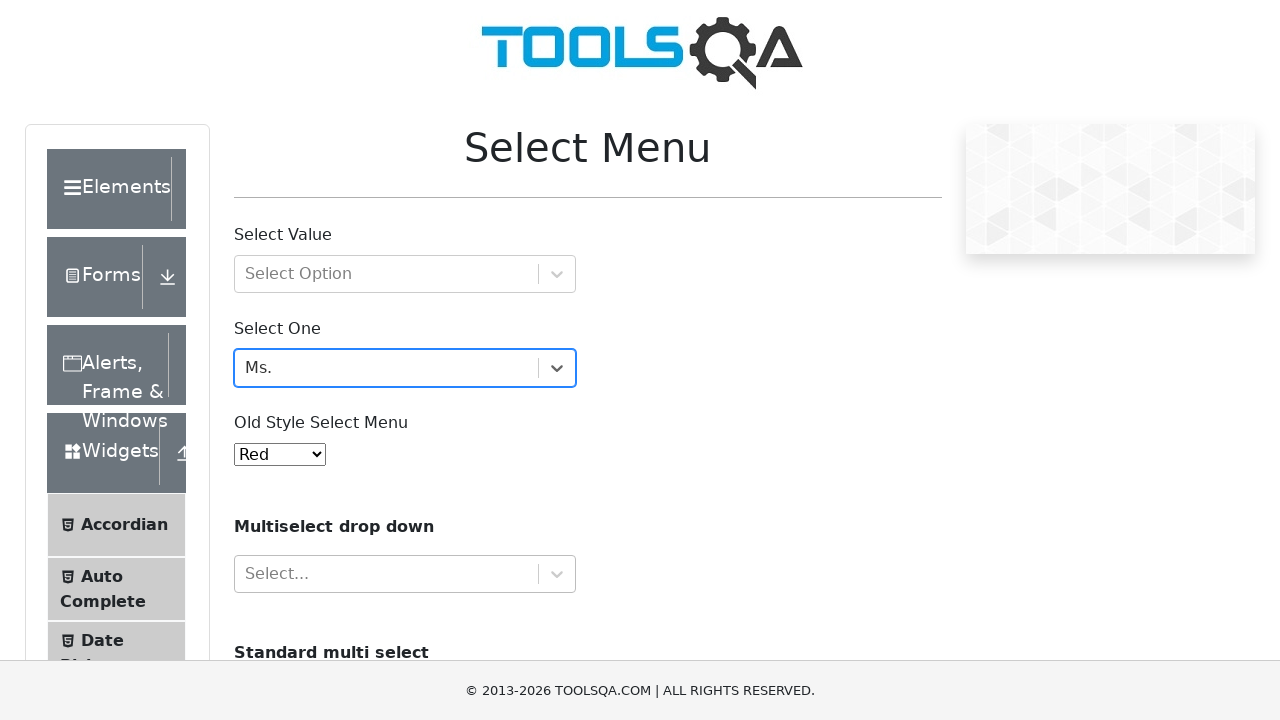

Clicked on Select One dropdown to open it again at (405, 368) on #selectOne
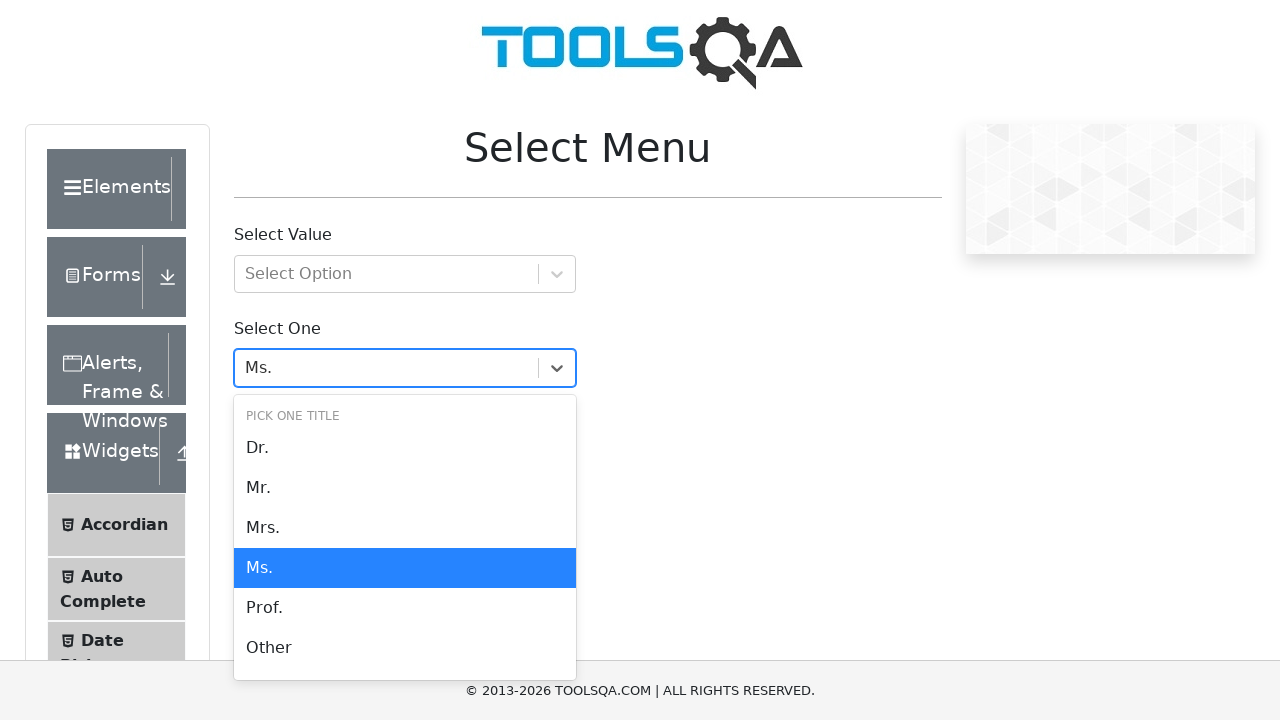

Selected 'Prof.' option from dropdown at (405, 608) on xpath=//div[contains(text(),'Prof.')][text()='Prof.']
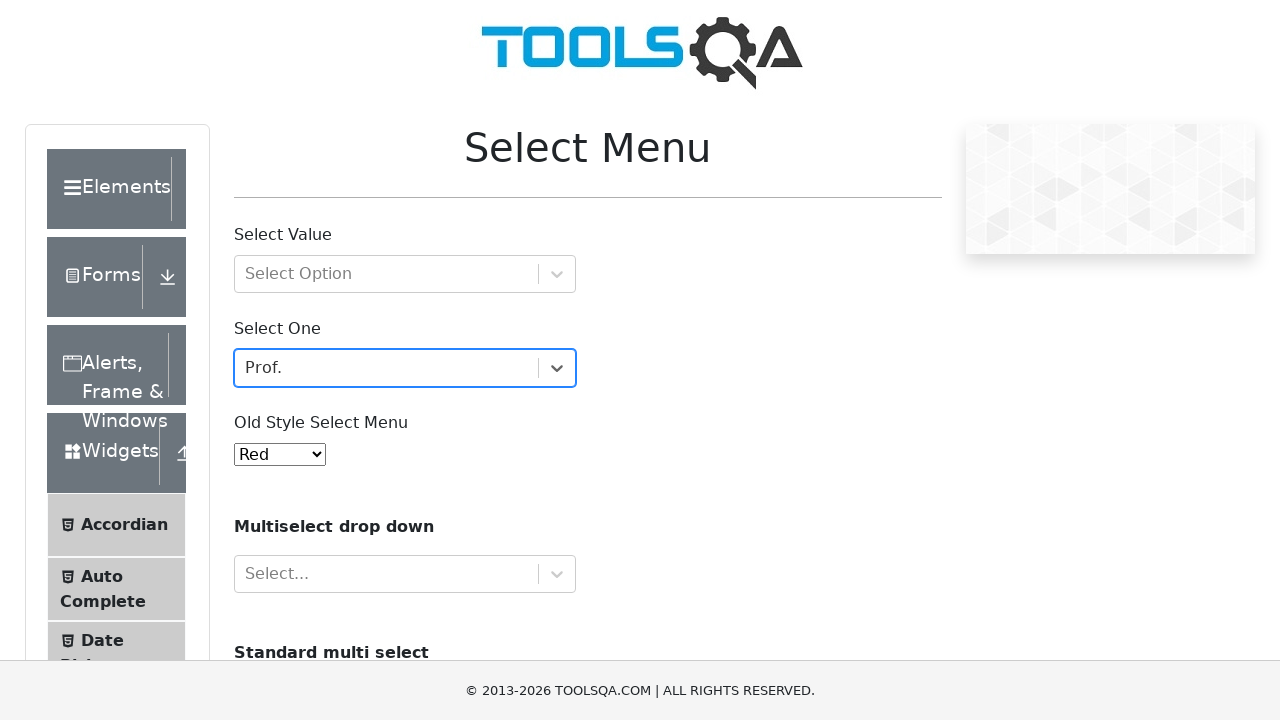

Clicked on Select One dropdown to open it again at (405, 368) on #selectOne
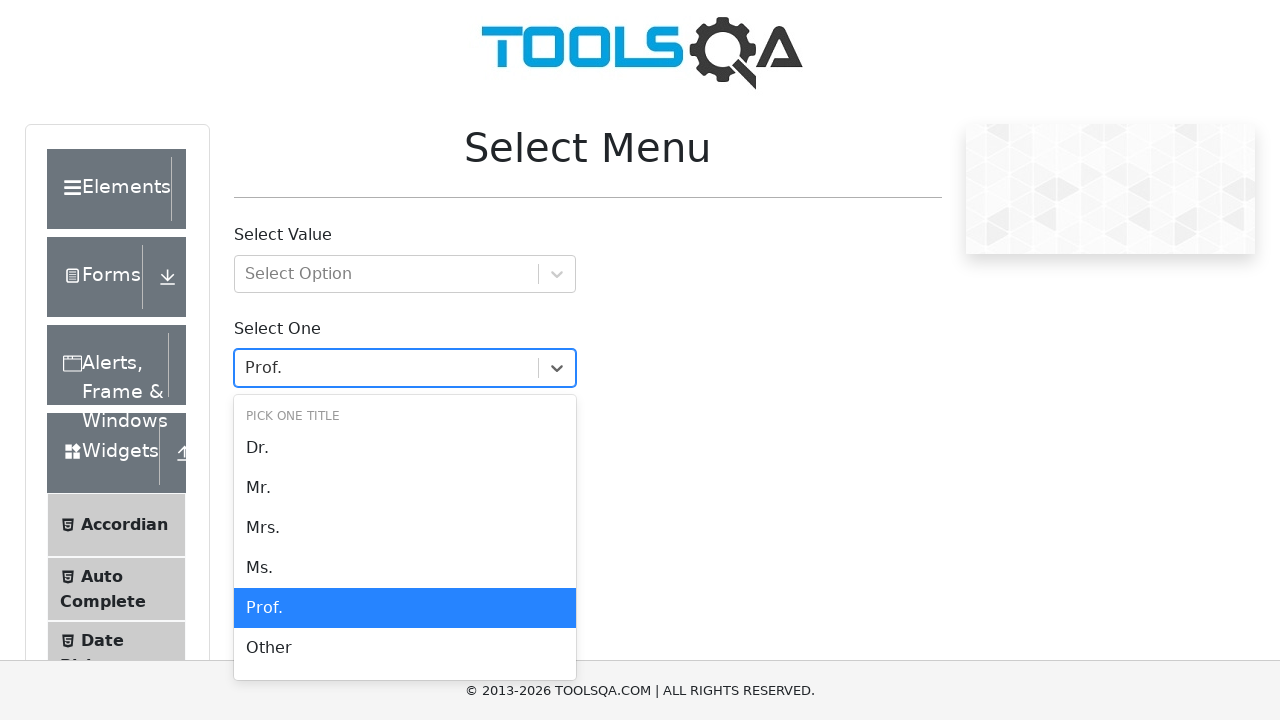

Selected 'Other' option from dropdown at (405, 648) on xpath=//div[contains(text(),'Other')][text()='Other']
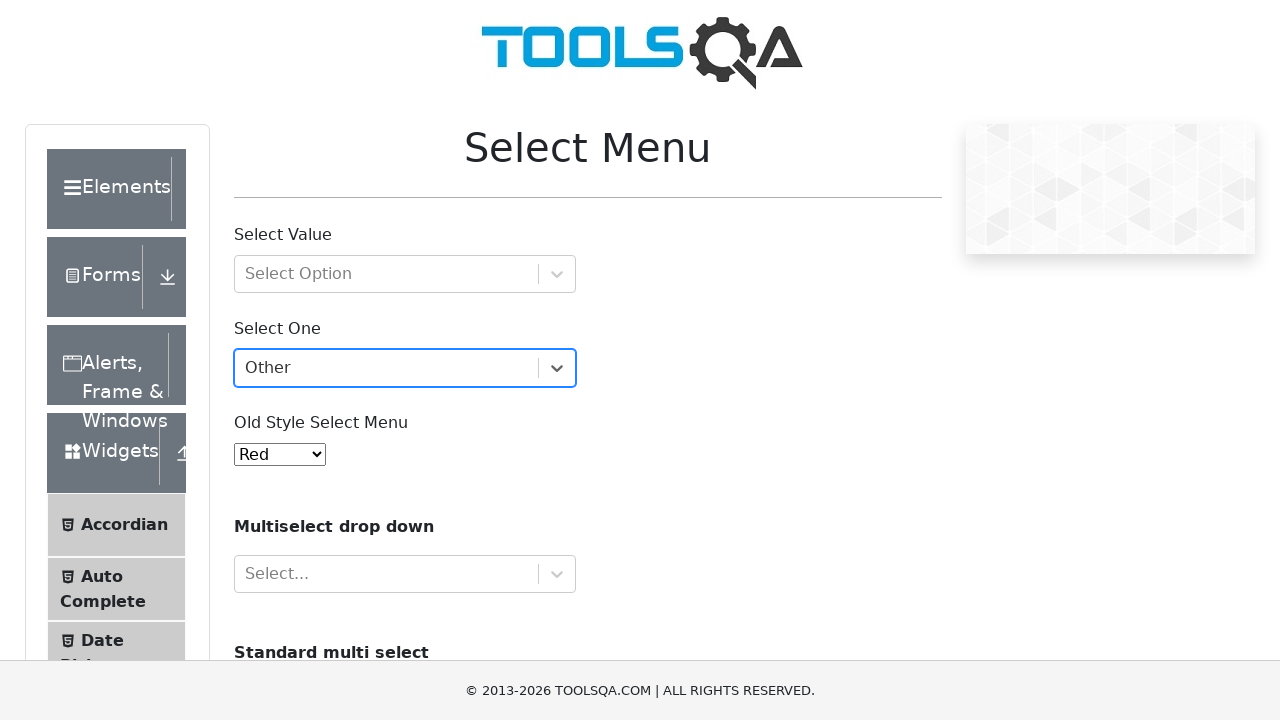

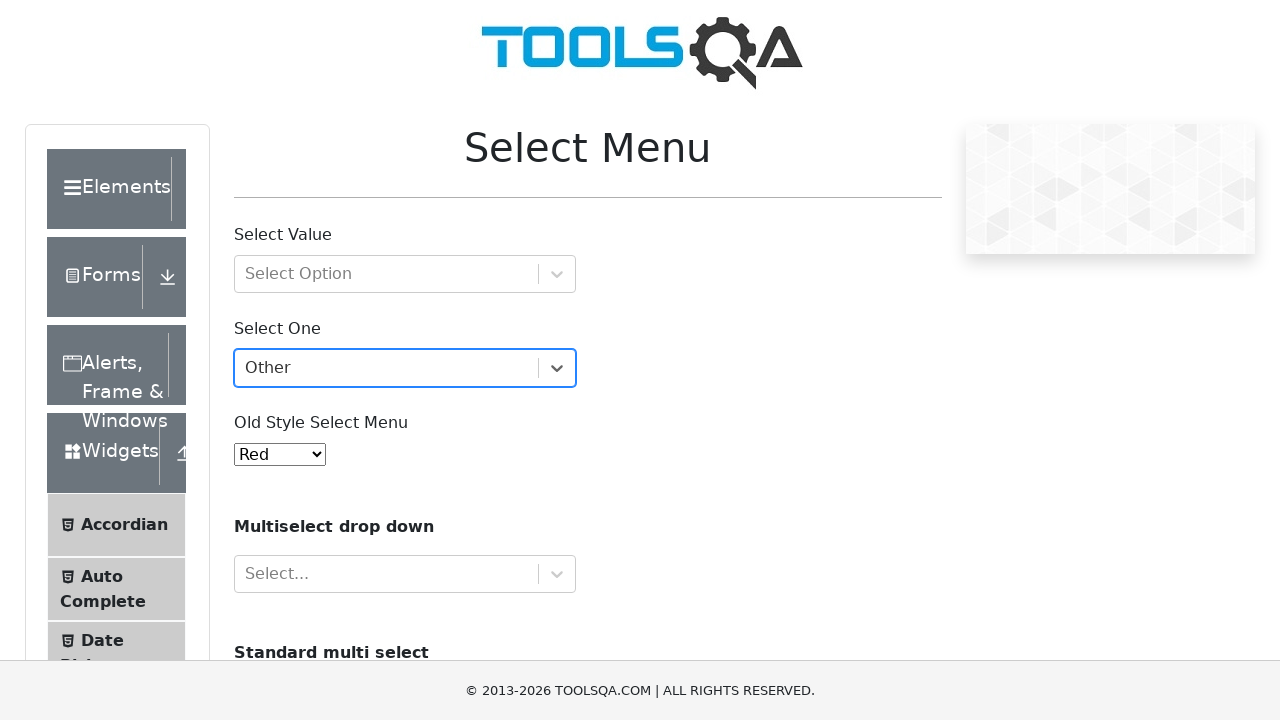